Tests a math-based select dropdown by reading two numbers from the page, calculating their sum, selecting the correct answer from a dropdown menu, and submitting the form.

Starting URL: https://suninjuly.github.io/selects2.html

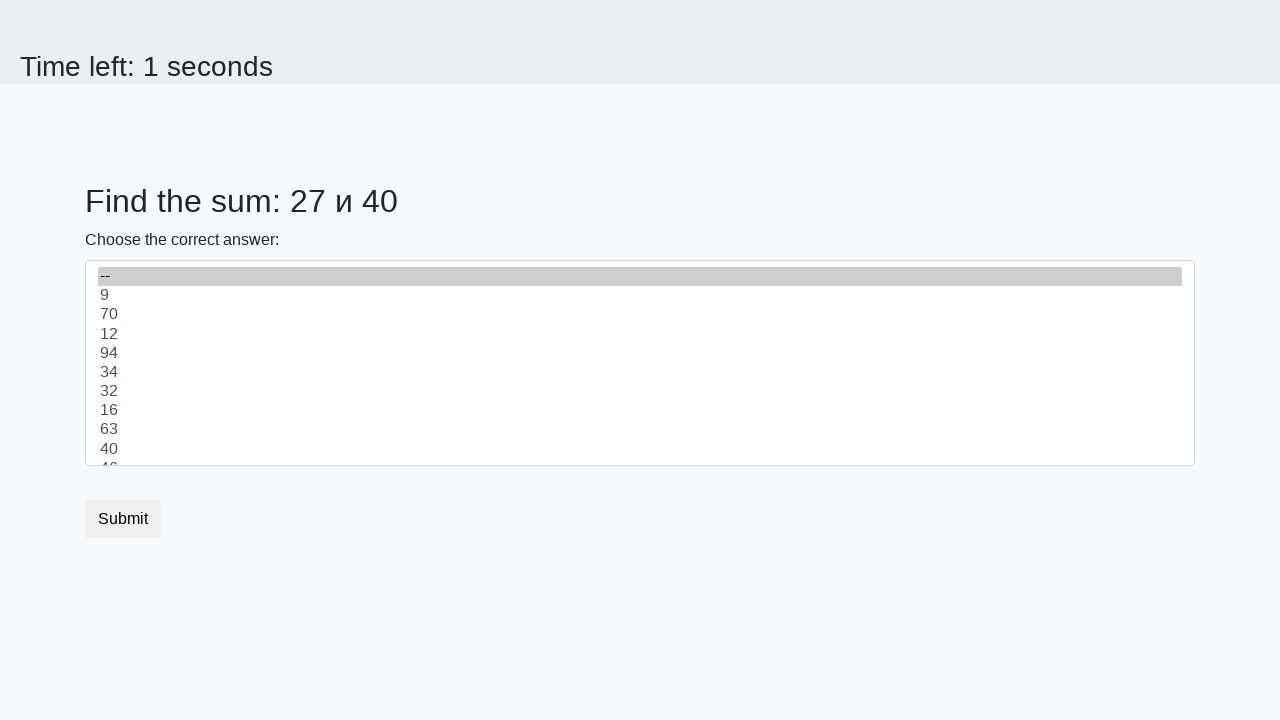

Read first number from #num1 element
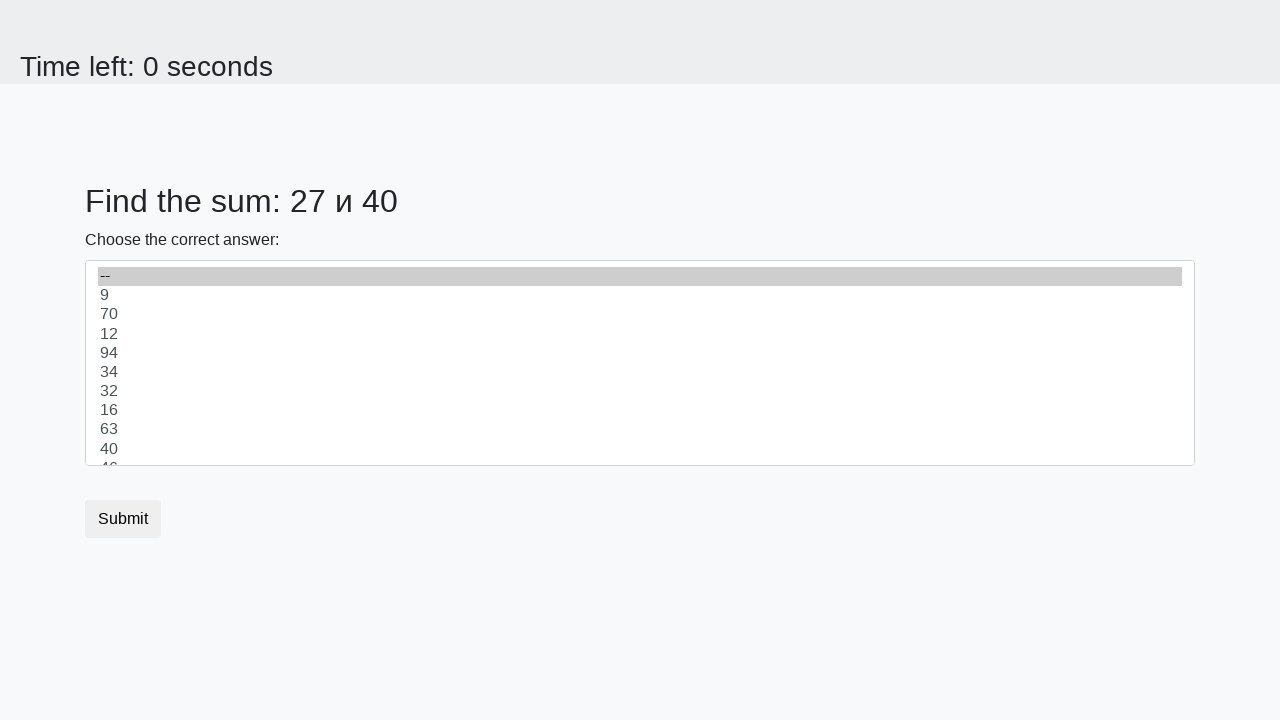

Read second number from #num2 element
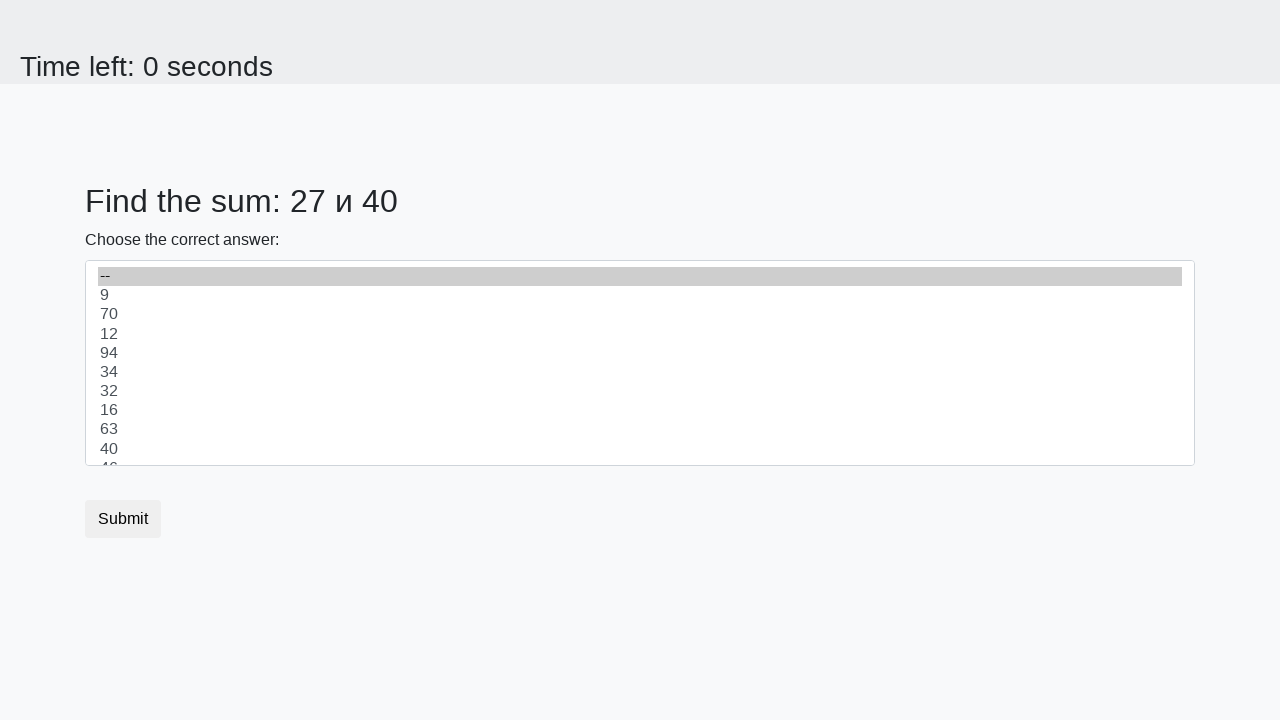

Calculated sum of 27 + 40 = 67
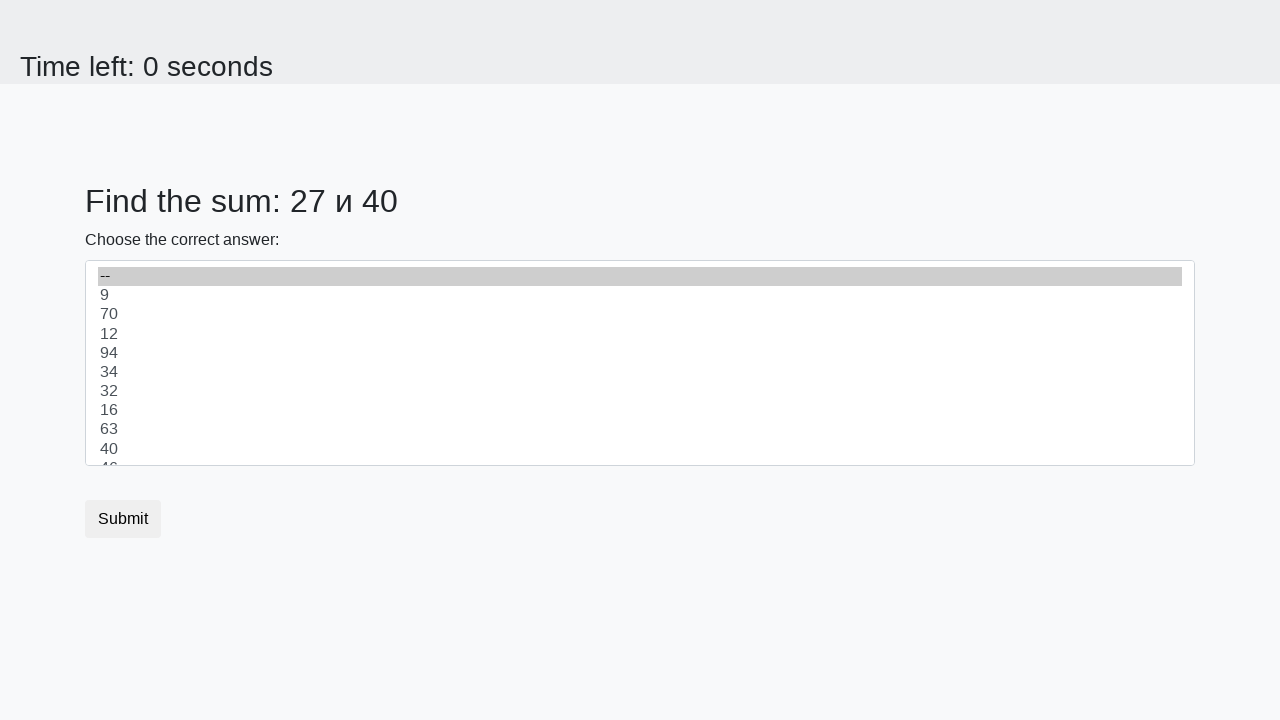

Selected dropdown option with value 67 on select
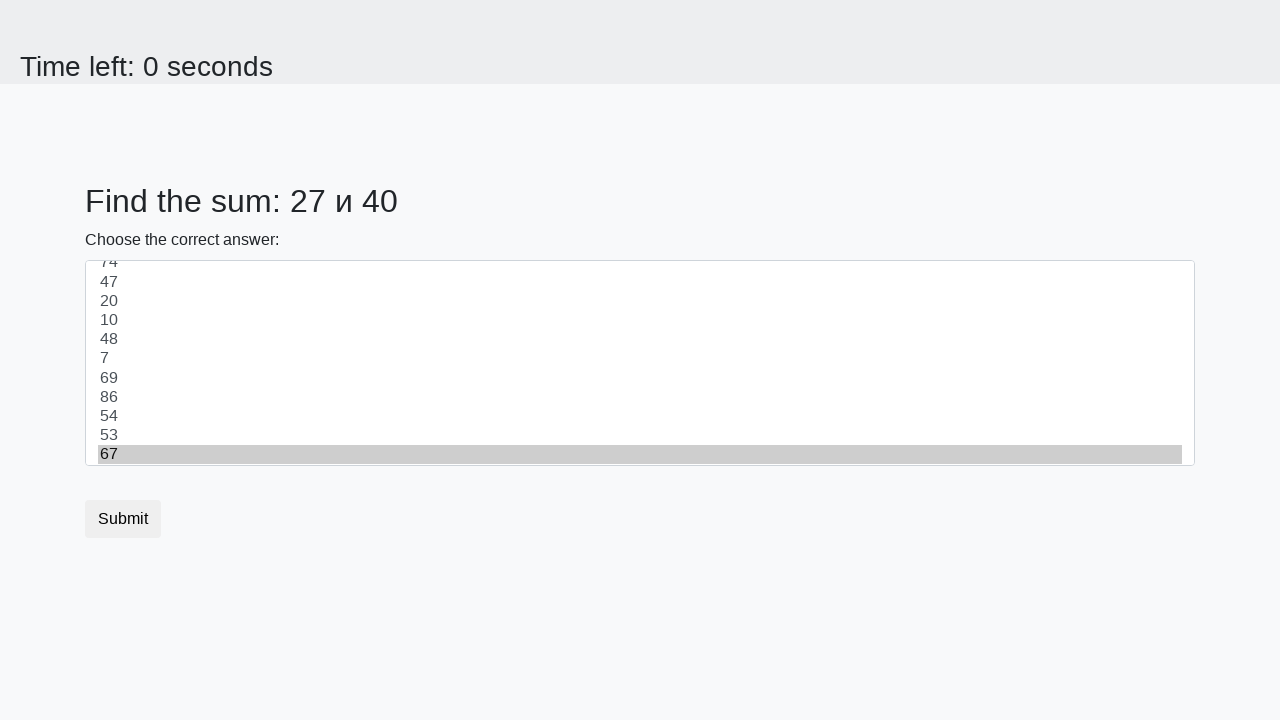

Clicked submit button to complete the form at (123, 519) on button.btn
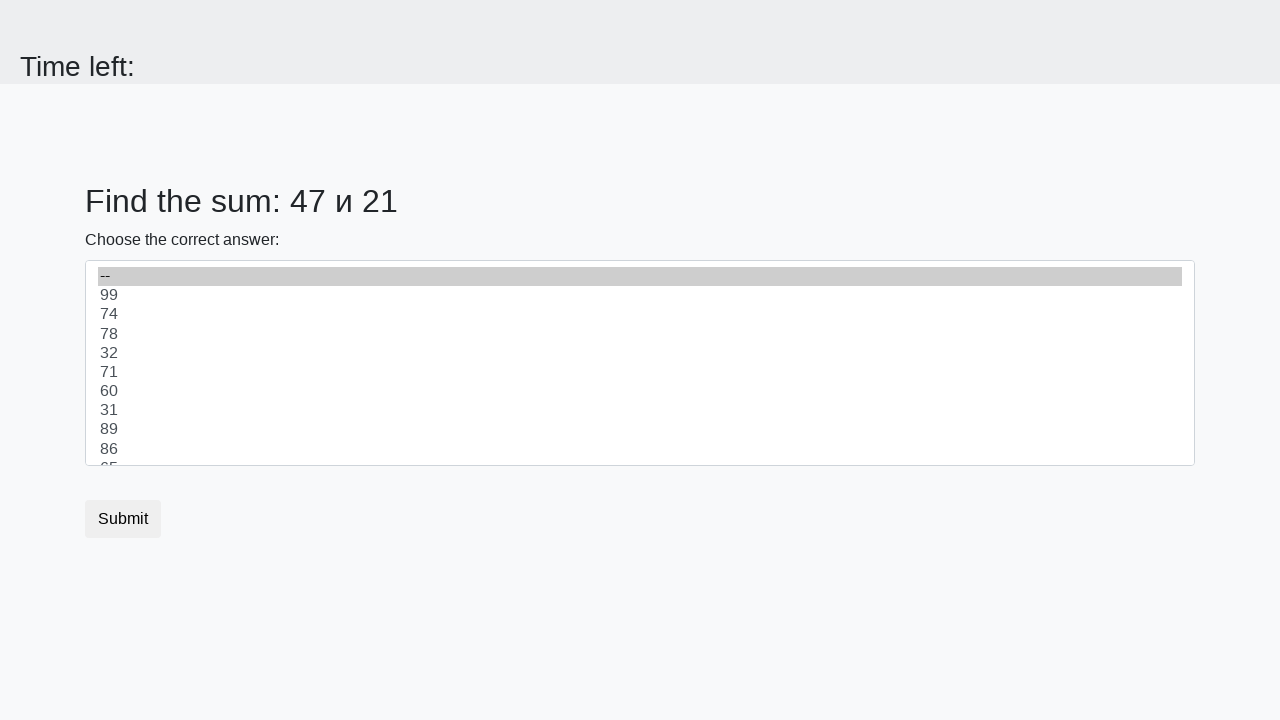

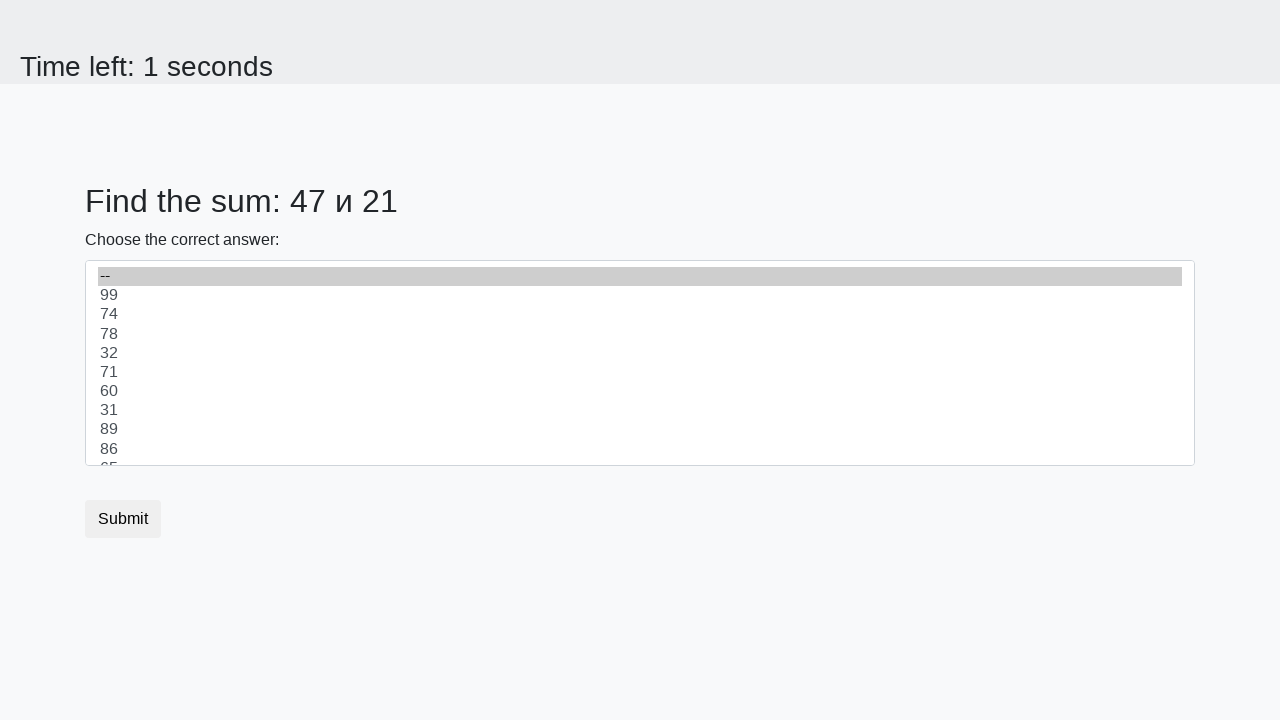